Fills out and submits a practice registration form with various input types including text fields, radio buttons, date picker, autocomplete, and dropdowns

Starting URL: https://demoqa.com/automation-practice-form

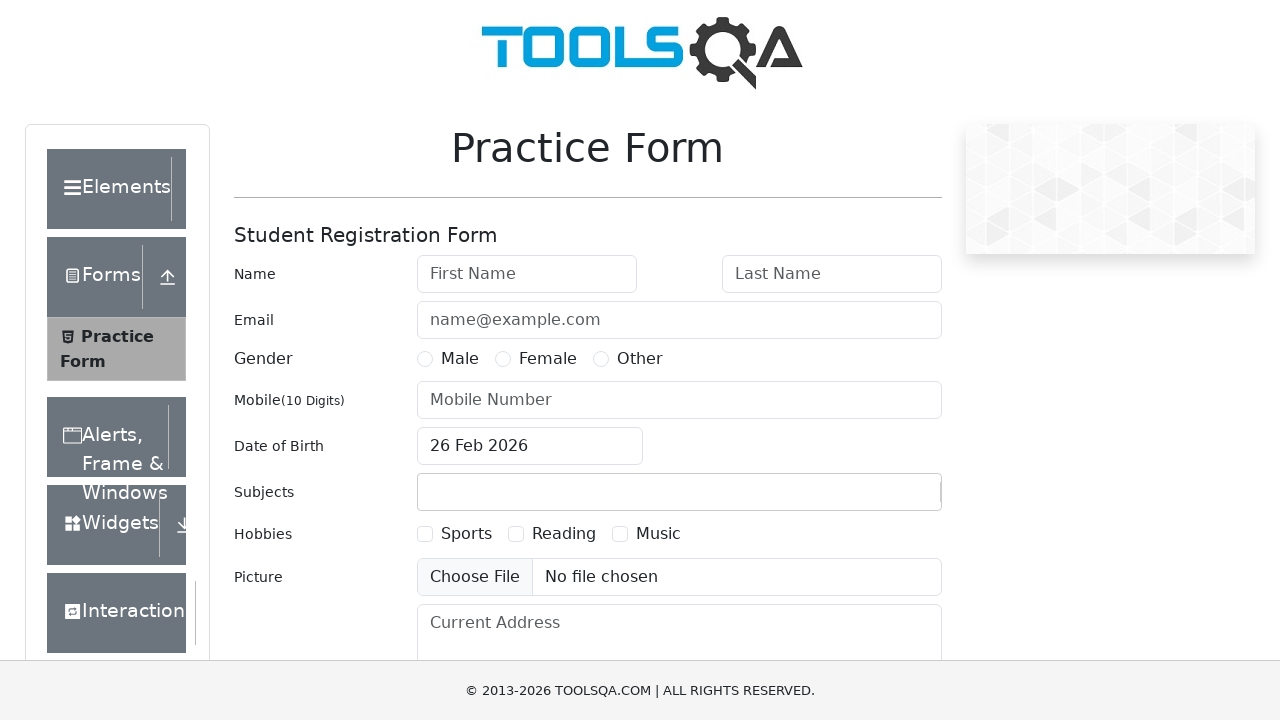

Filled first name field with 'Ashmita' on #firstName
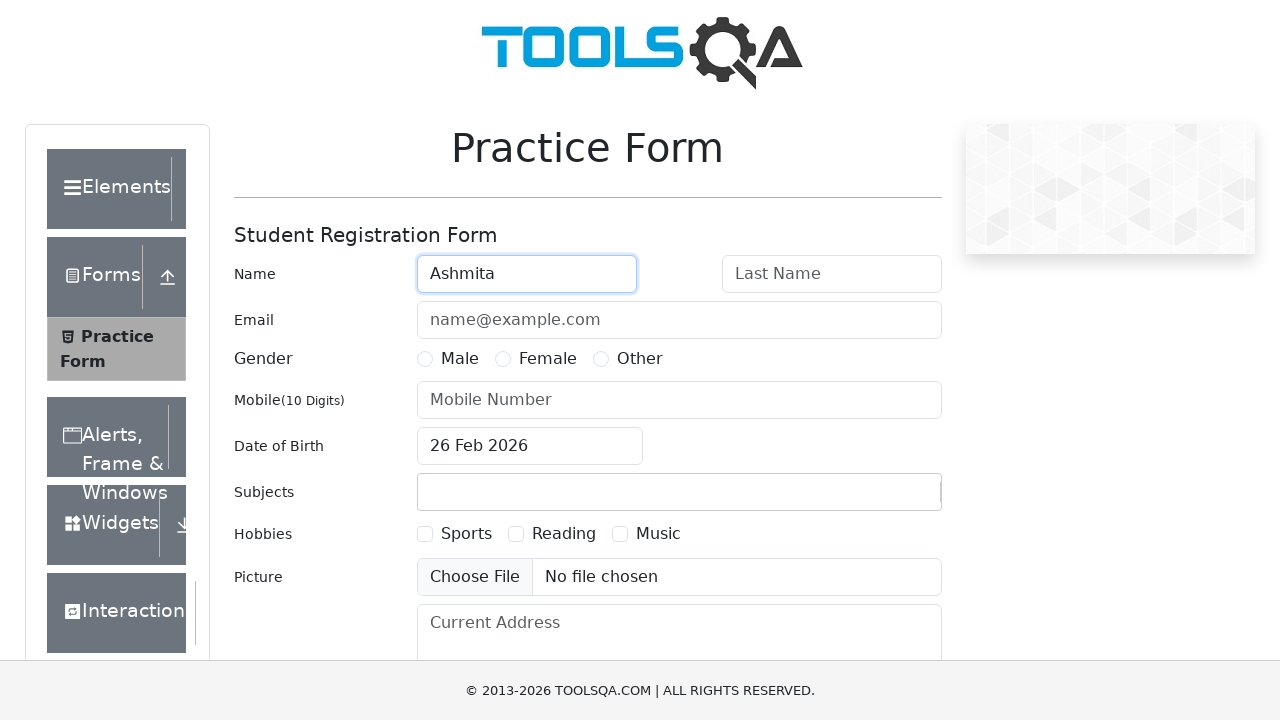

Filled last name field with 'Basnet' on #lastName
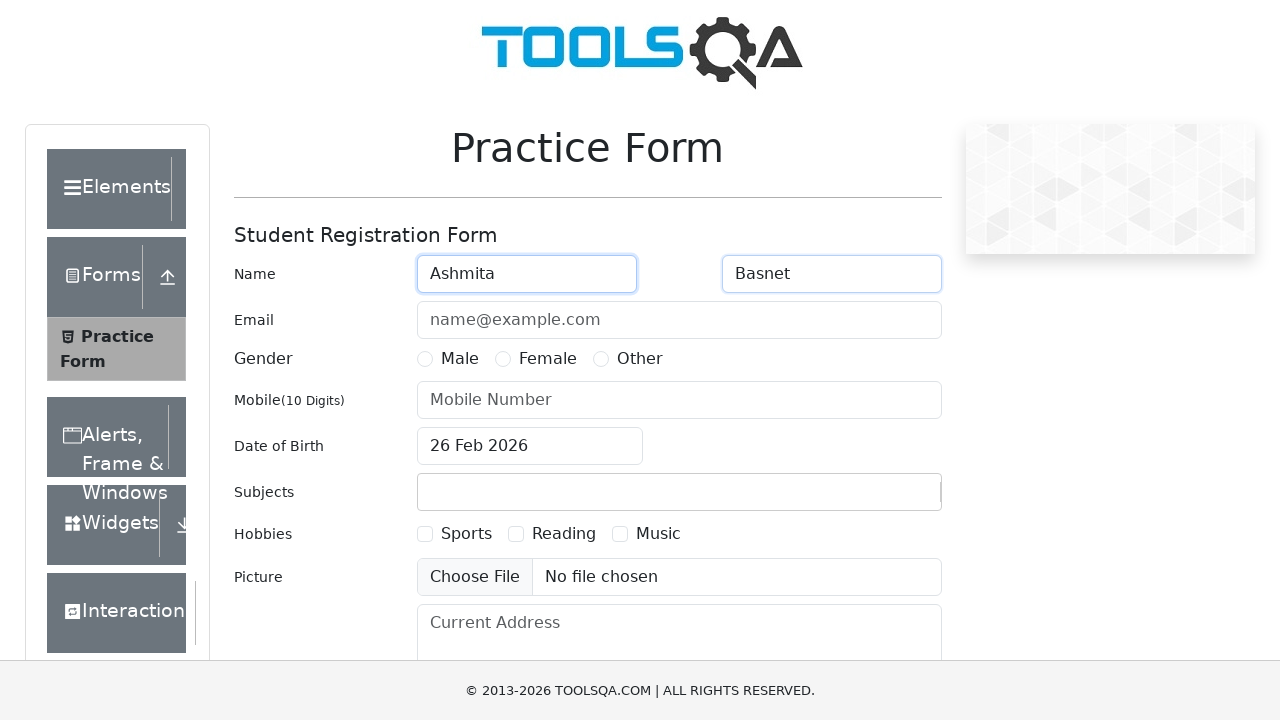

Filled email field with 'basnet@gmail.com' on #userEmail
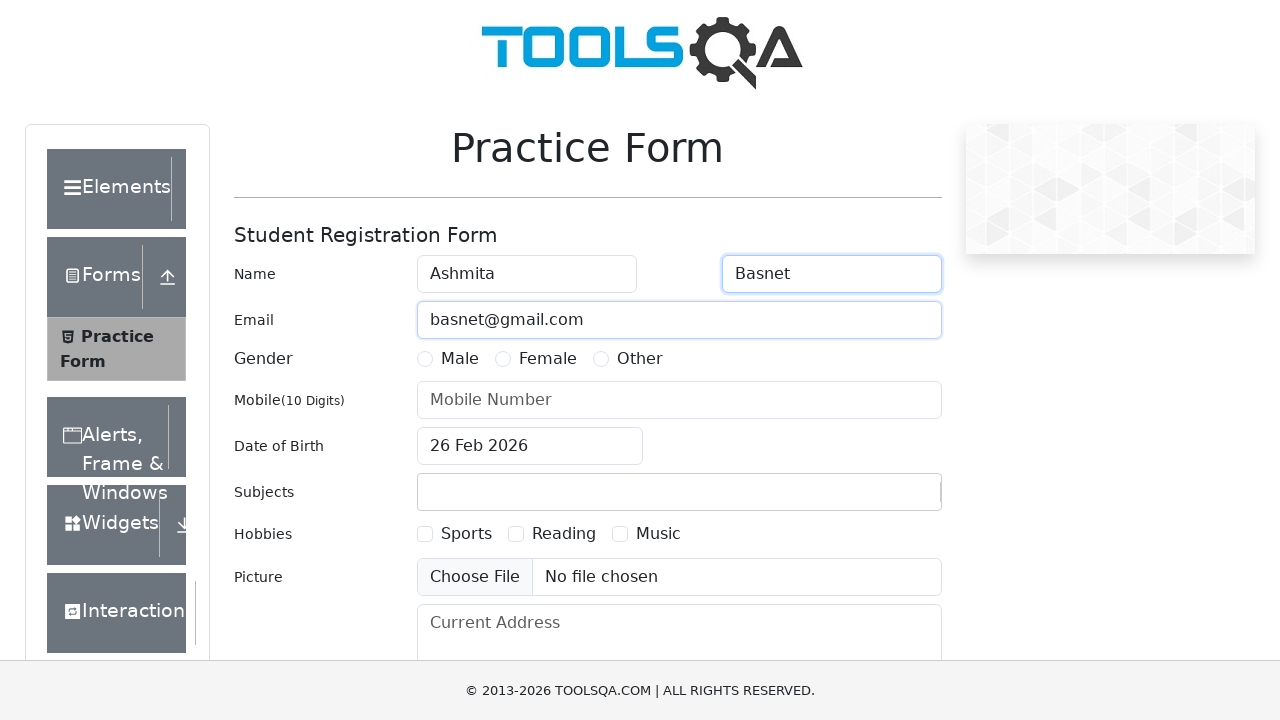

Selected 'Female' gender radio button at (548, 359) on label:has-text('Female')
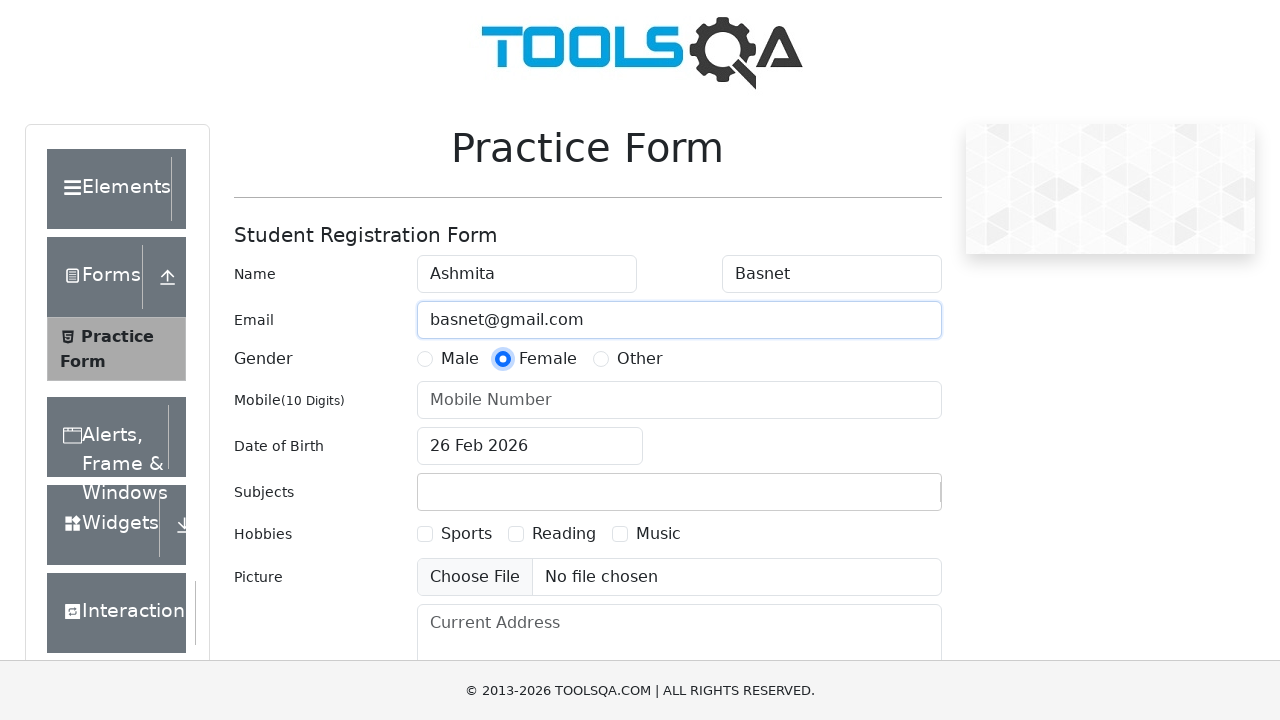

Filled mobile number field with '9810000000' on #userNumber
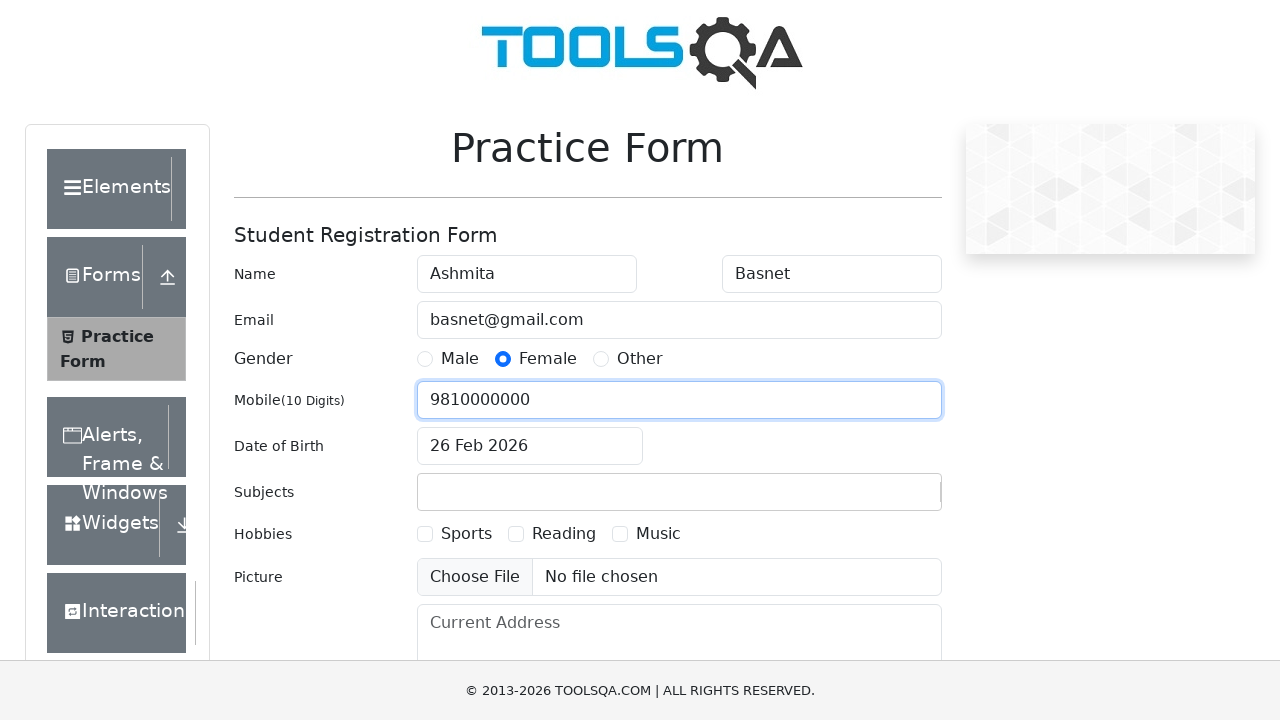

Clicked date of birth input to open date picker at (530, 446) on #dateOfBirthInput
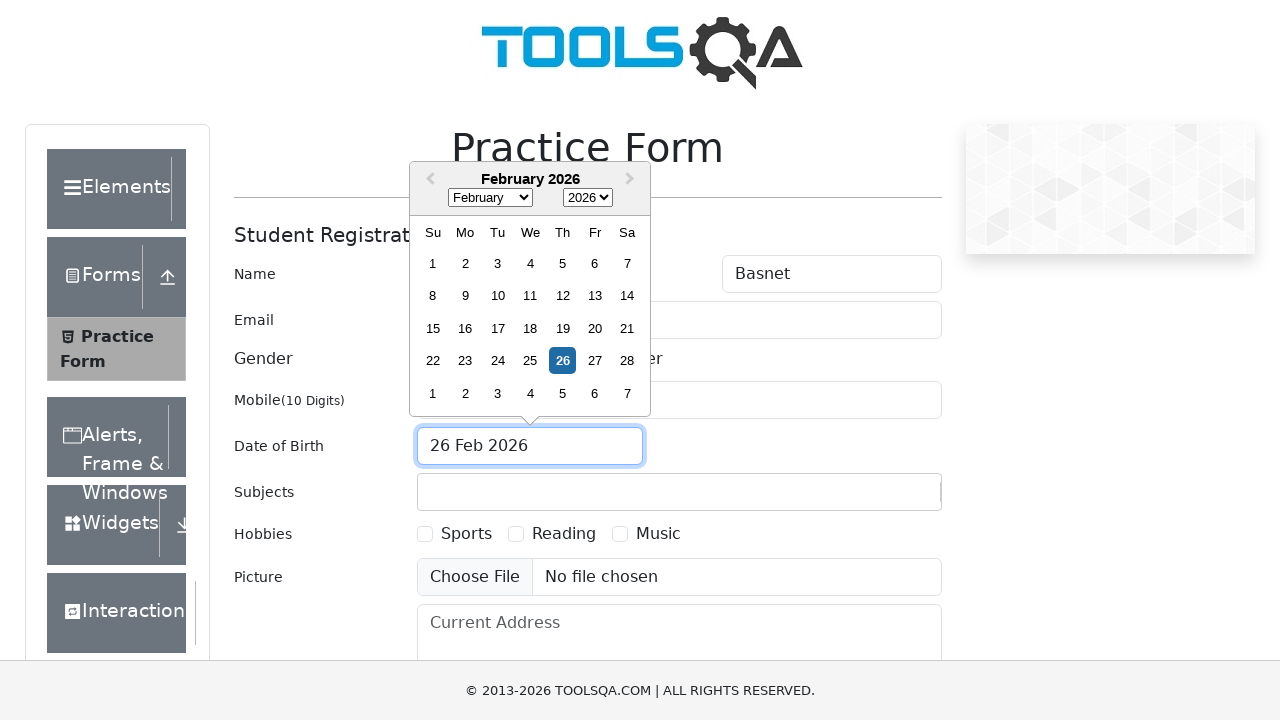

Selected February from month dropdown on .react-datepicker__month-select
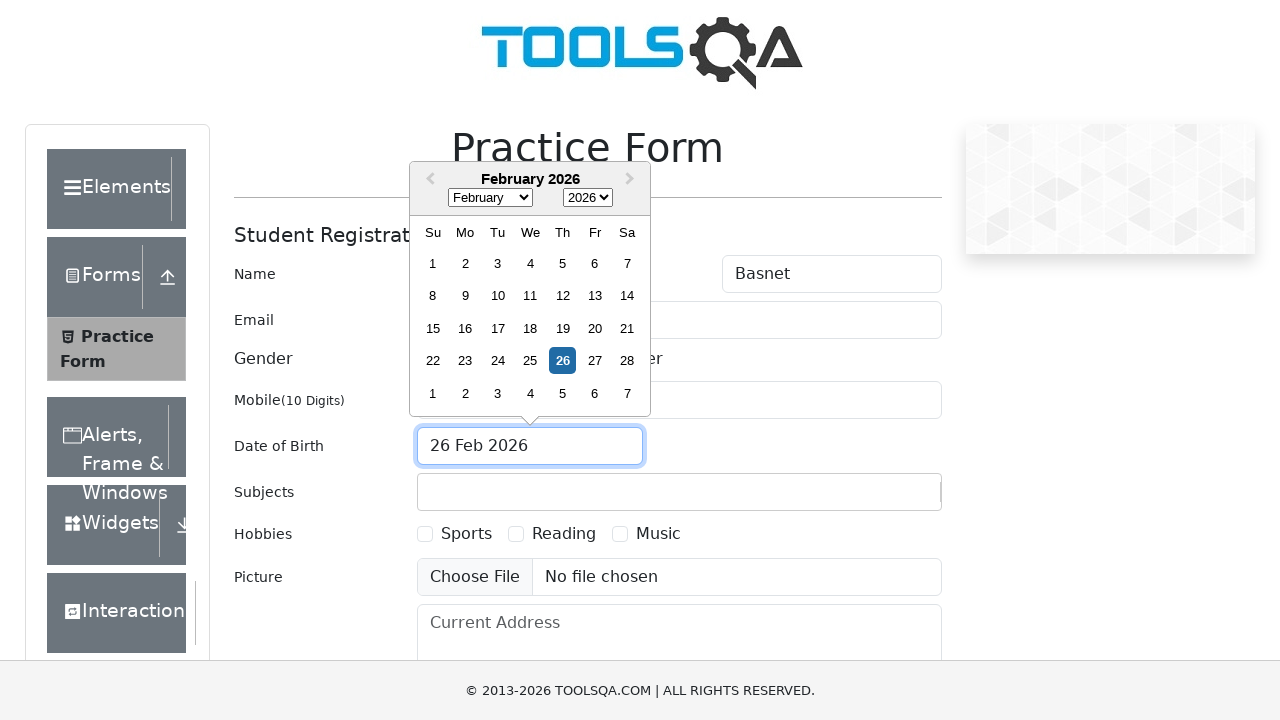

Selected 2002 from year dropdown on .react-datepicker__year-select
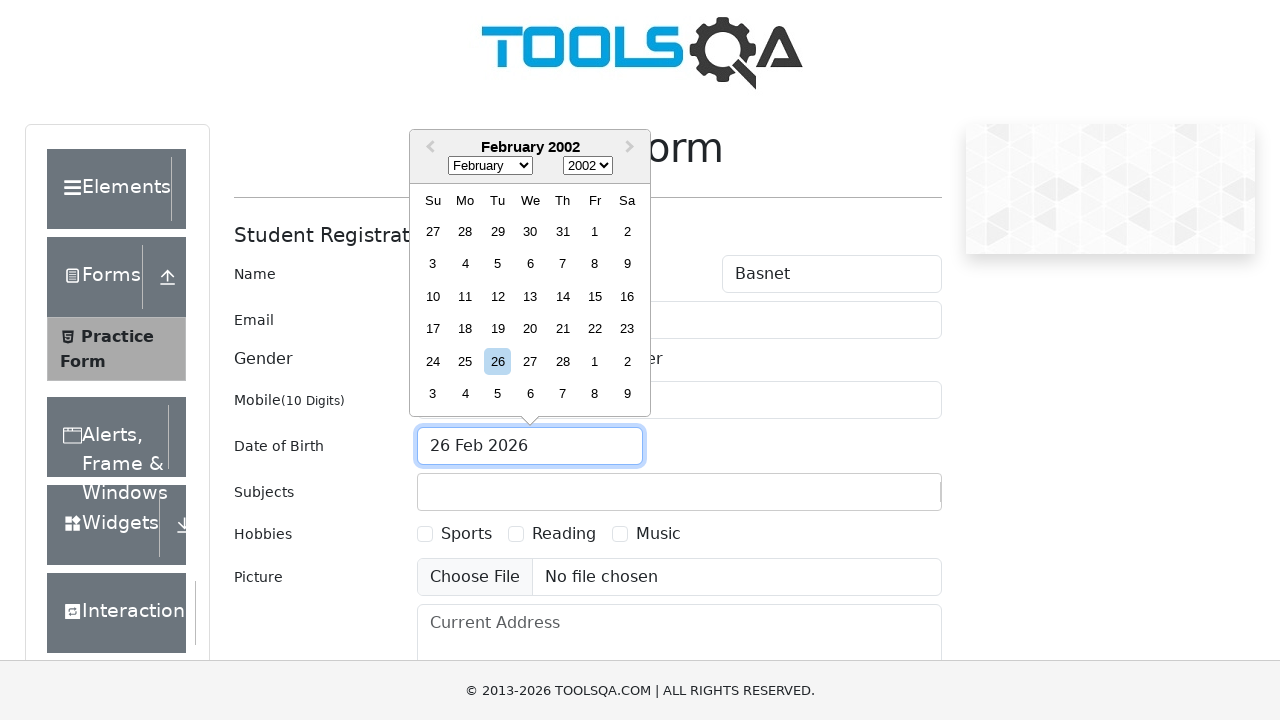

Selected day 14 from date picker calendar at (562, 296) on xpath=//div[@class='react-datepicker__day react-datepicker__day--014']
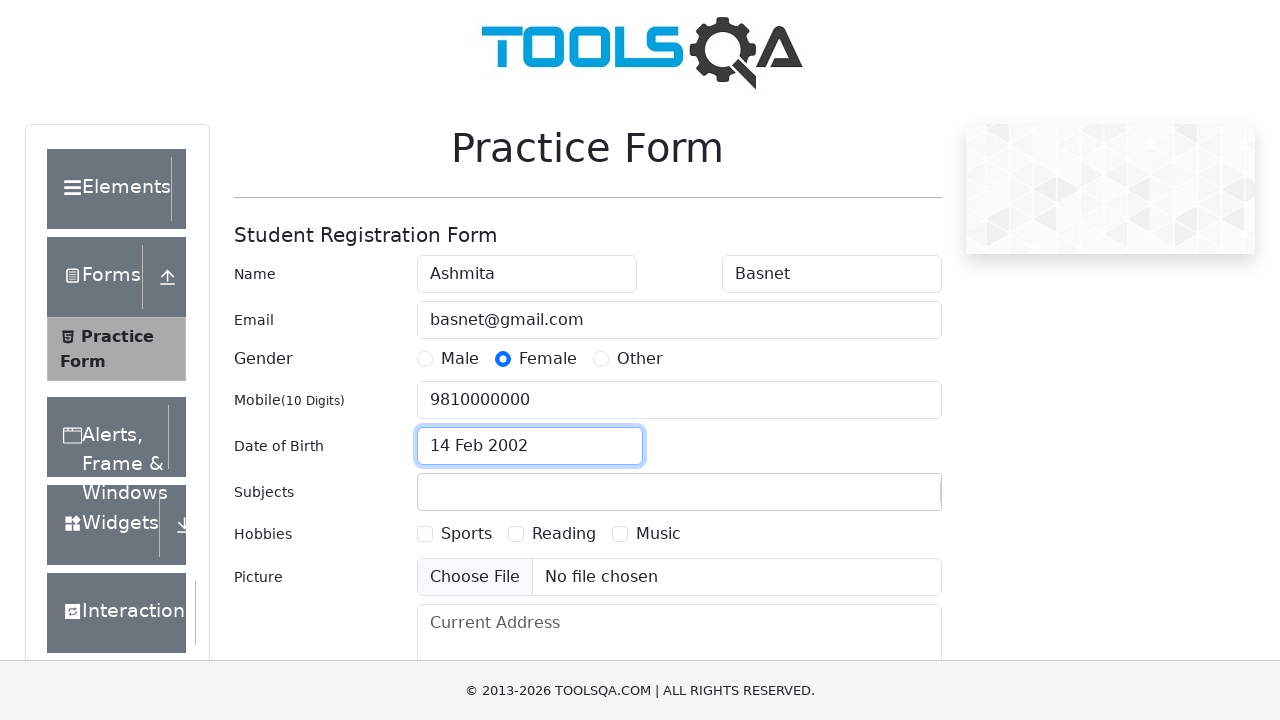

Filled subjects input field with 'Computer Science' on #subjectsInput
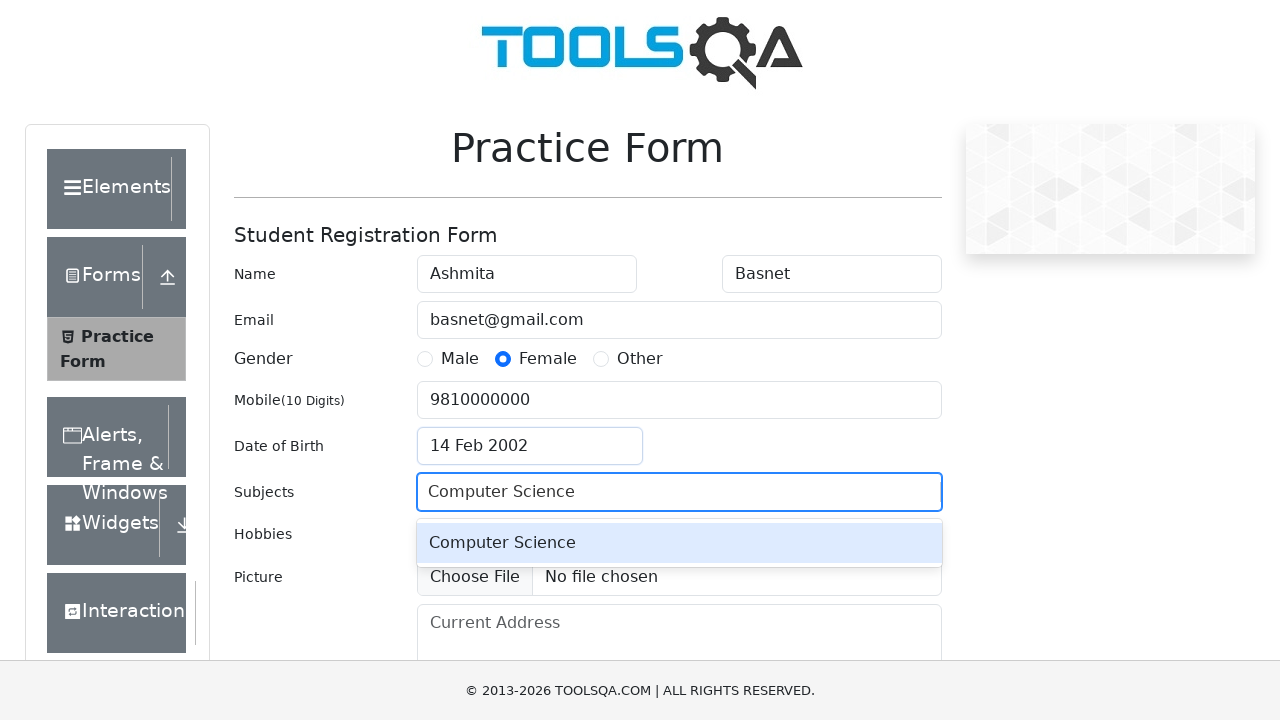

Pressed Enter to confirm subject selection on #subjectsInput
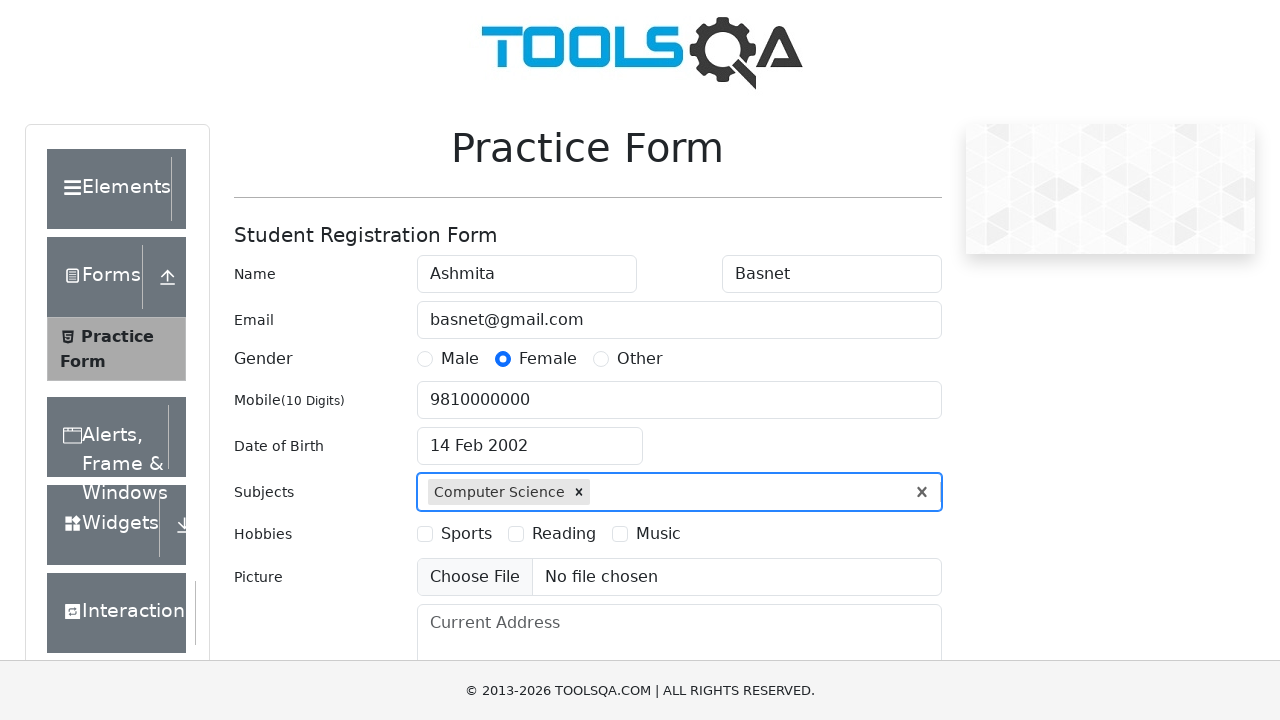

Scrolled hobbies checkbox into view
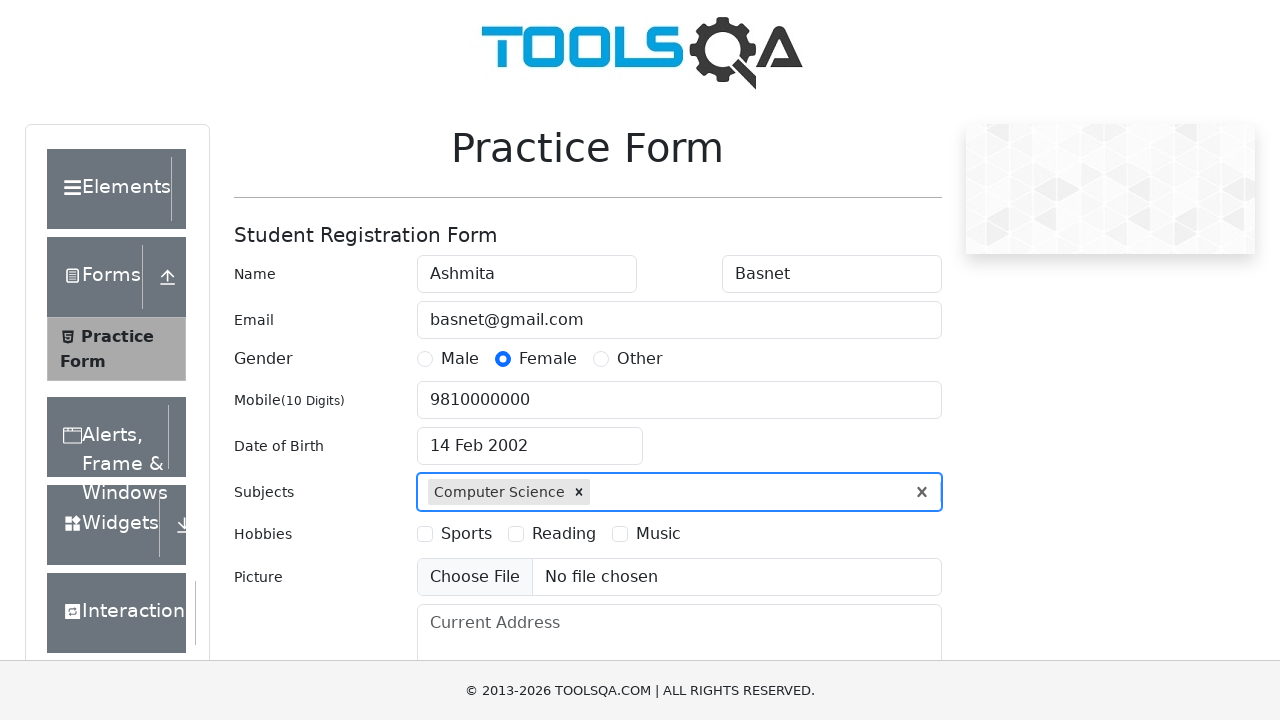

Clicked hobbies checkbox at (564, 534) on xpath=//*[@id="hobbiesWrapper"]/div[2]/div[2]/label
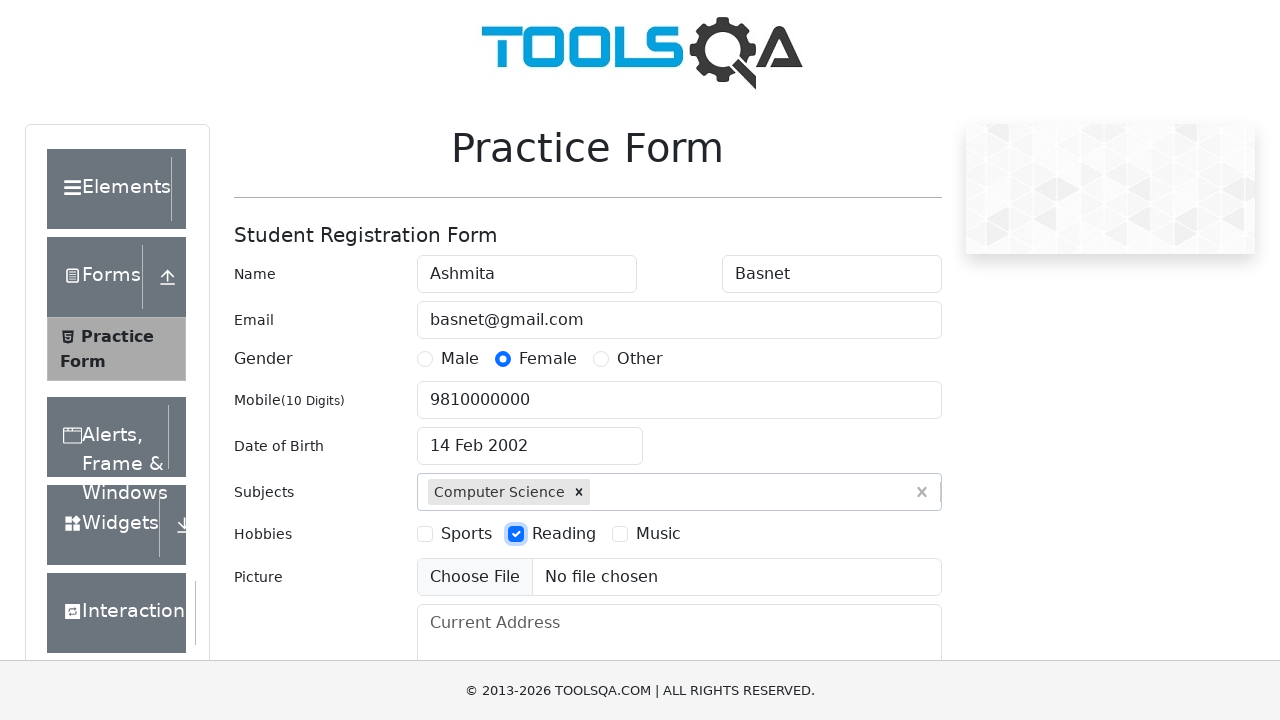

Filled current address field with 'Kapan, Chabahil, Kathmandu' on #currentAddress
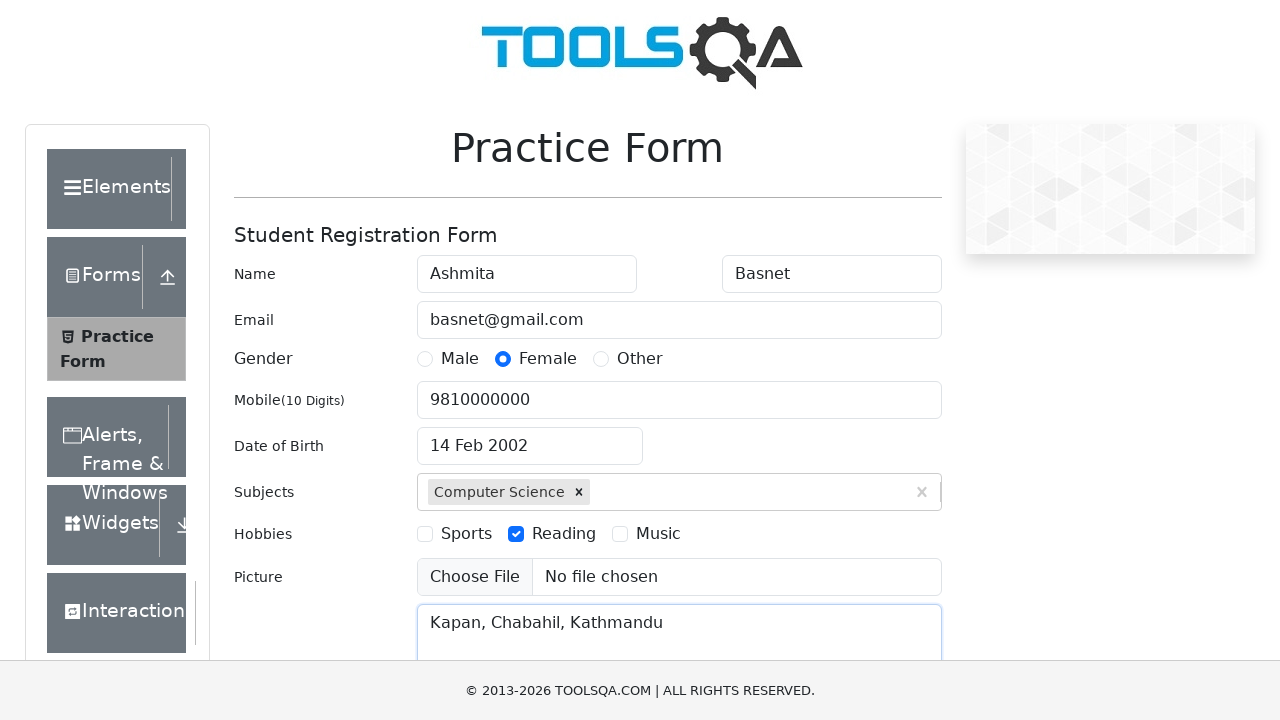

Filled state dropdown input with 'NCR' on #react-select-3-input
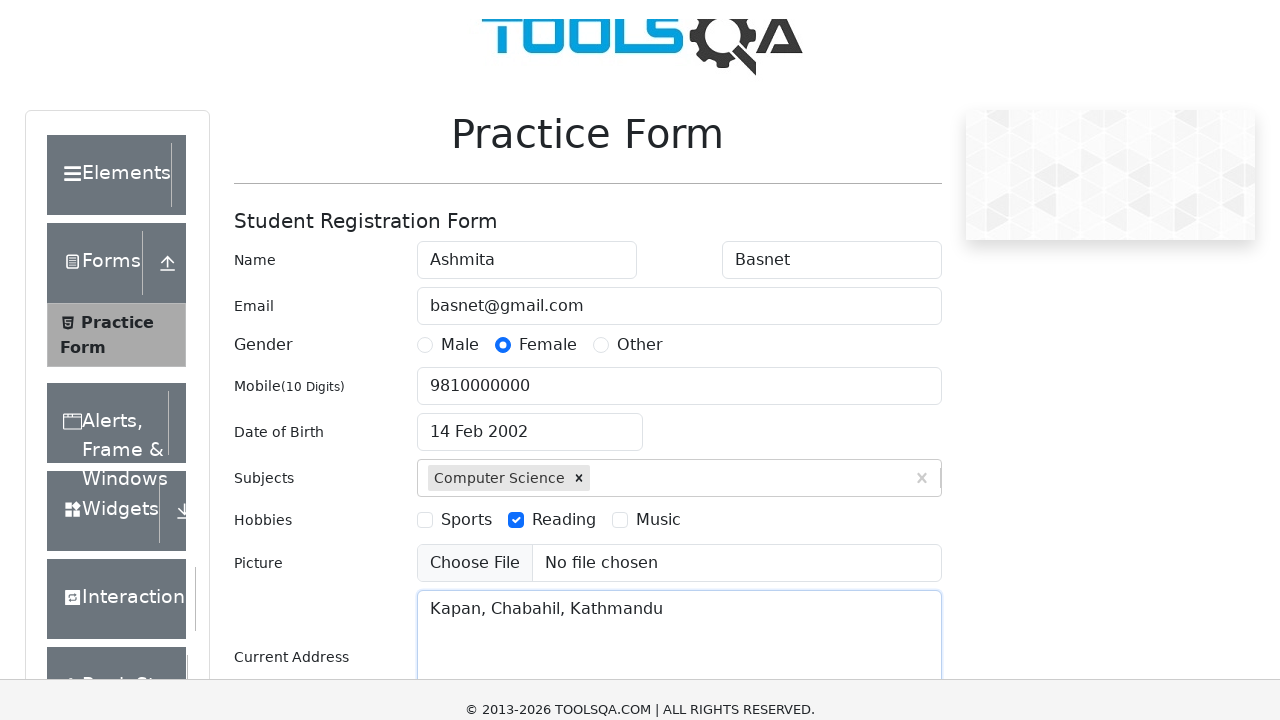

Pressed Enter to confirm state selection on #react-select-3-input
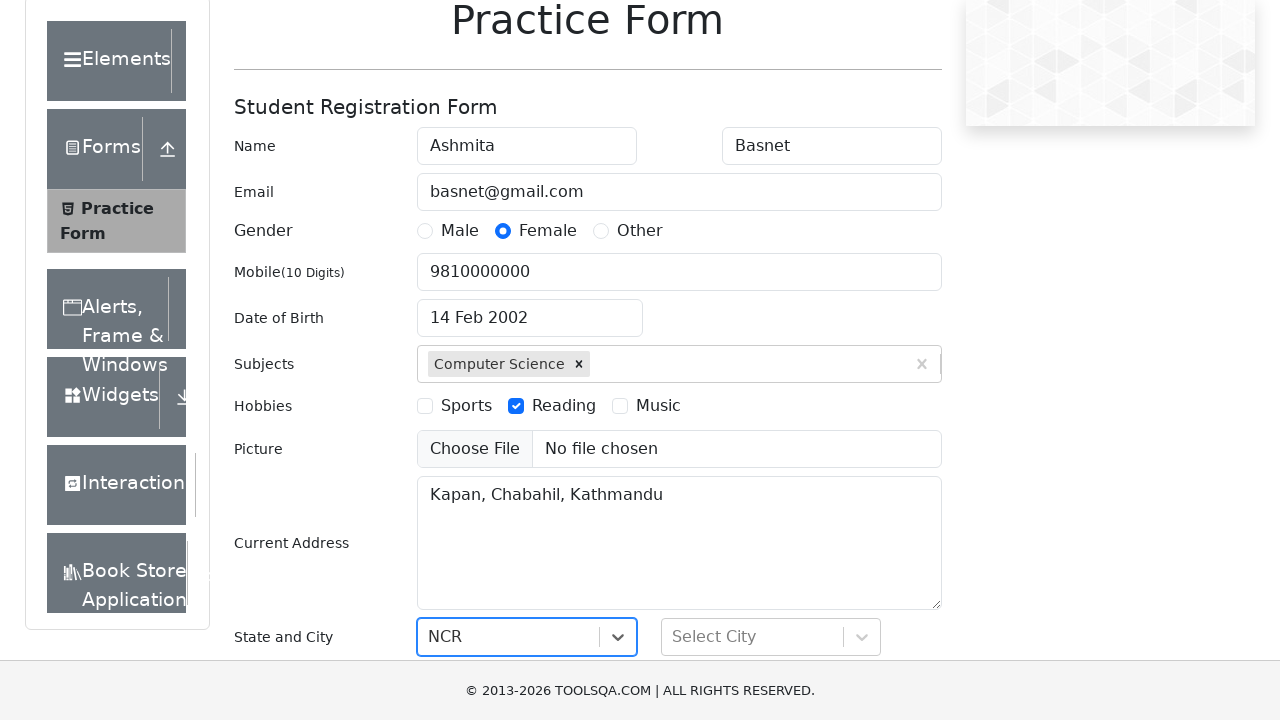

Filled city dropdown input with 'Delhi' on #react-select-4-input
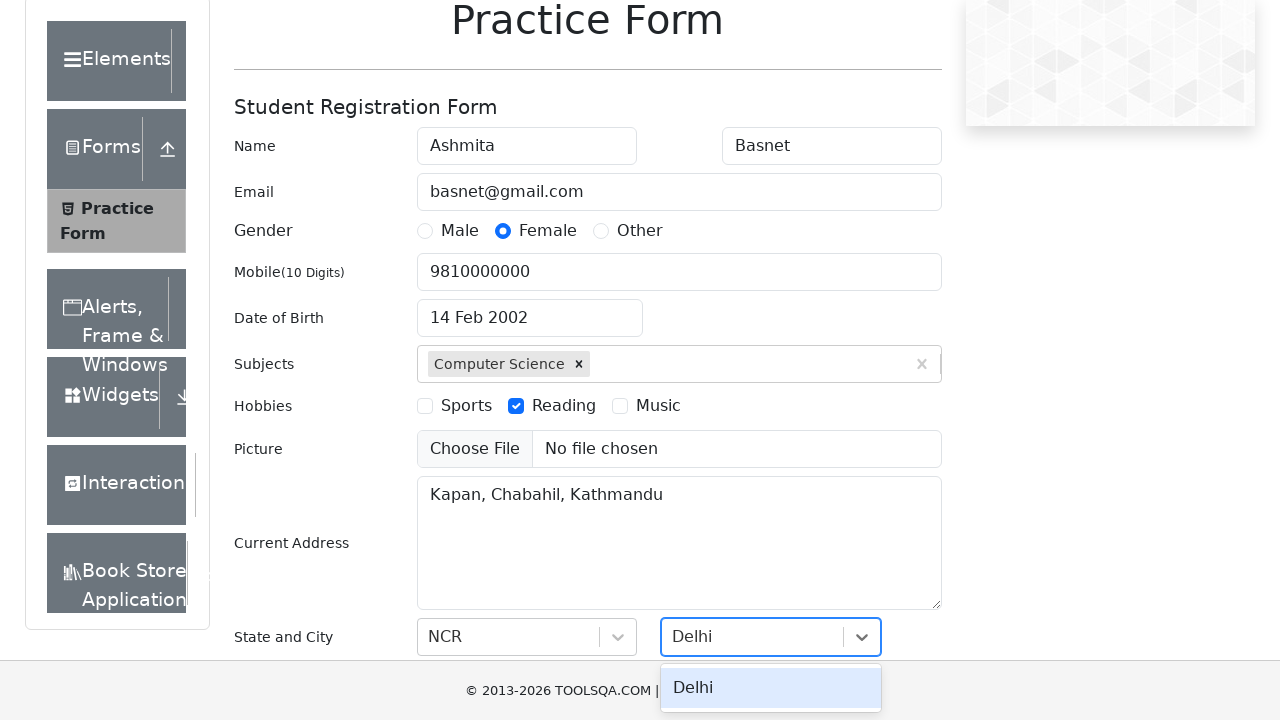

Pressed Enter to confirm city selection on #react-select-4-input
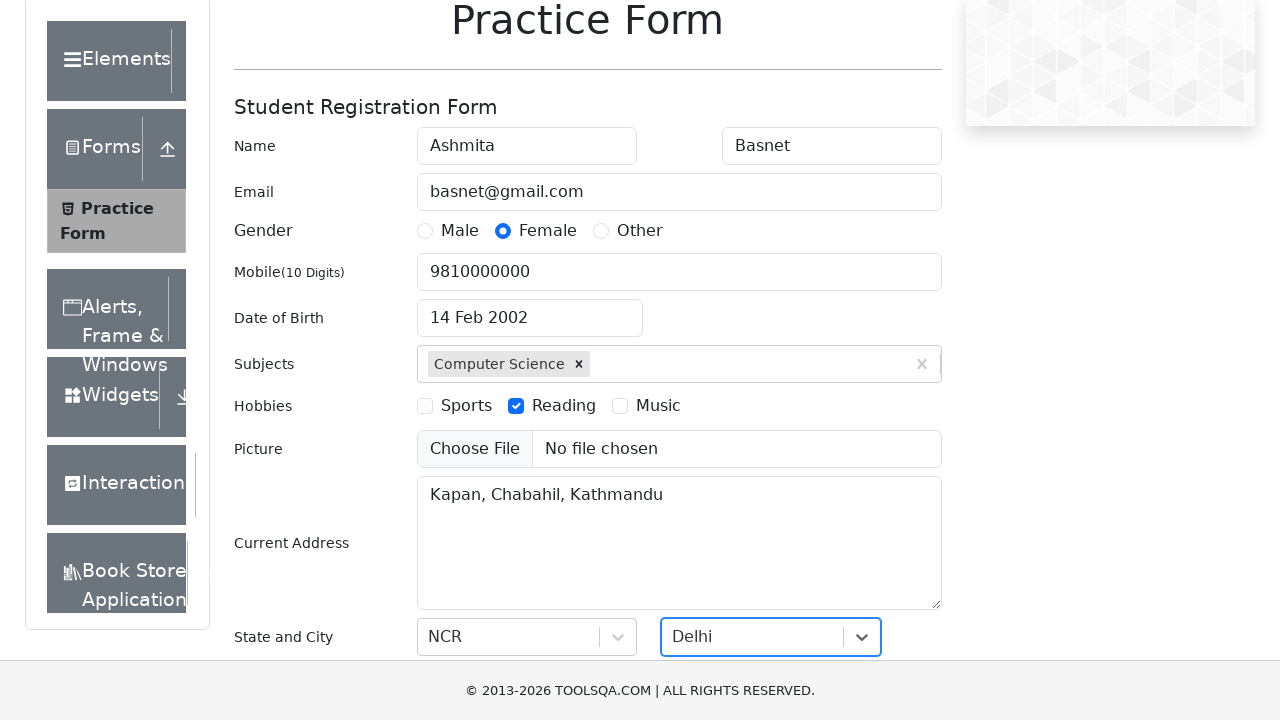

Scrolled submit button into view
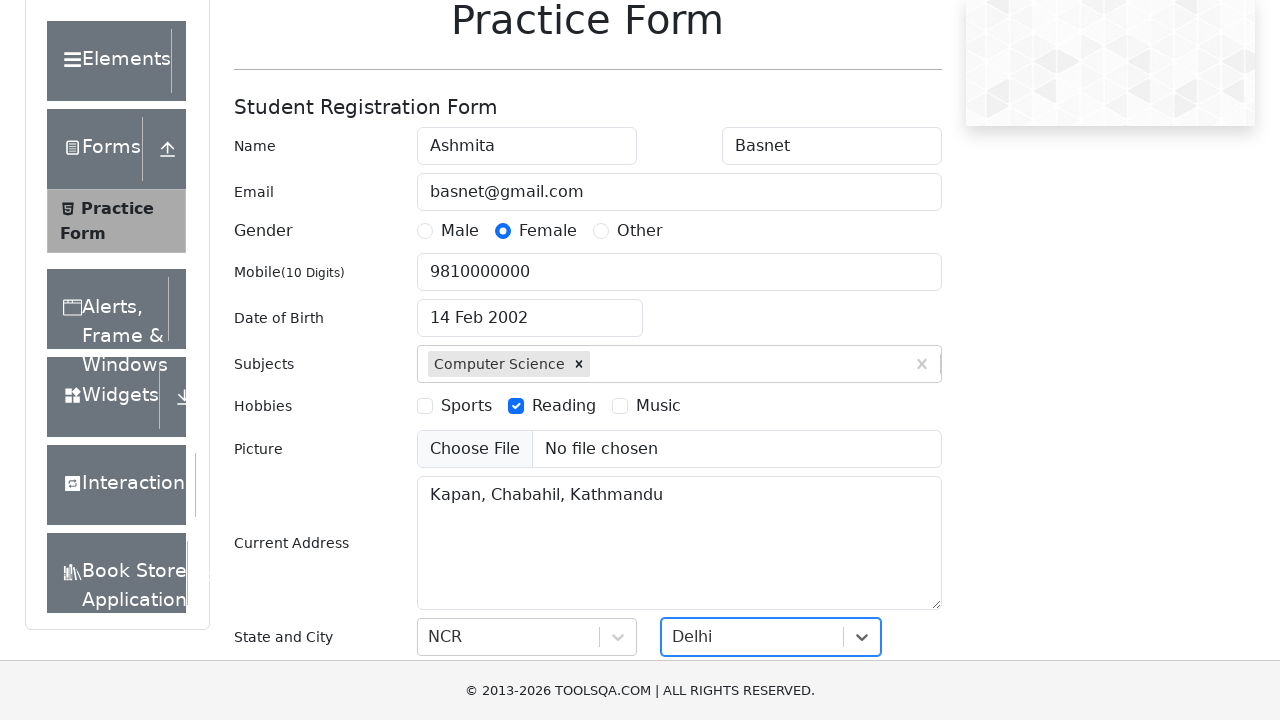

Clicked submit button to submit the form at (885, 499) on #submit
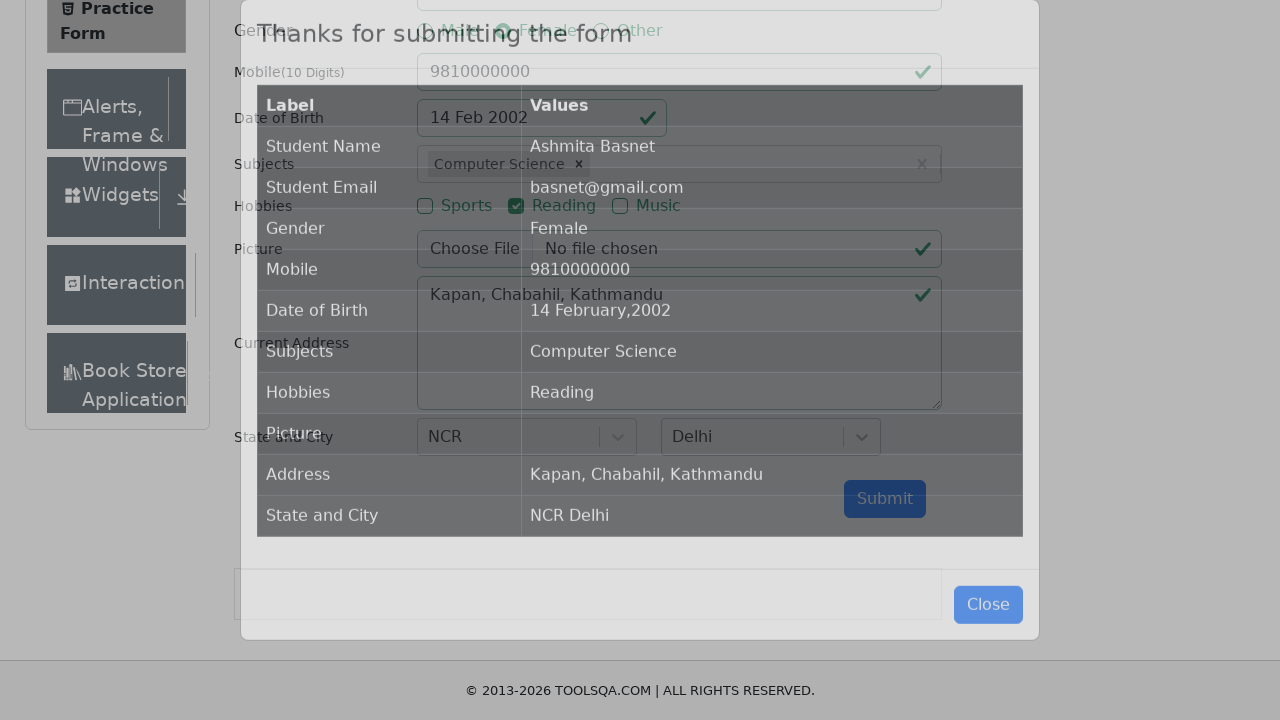

Form submission confirmation modal appeared with results
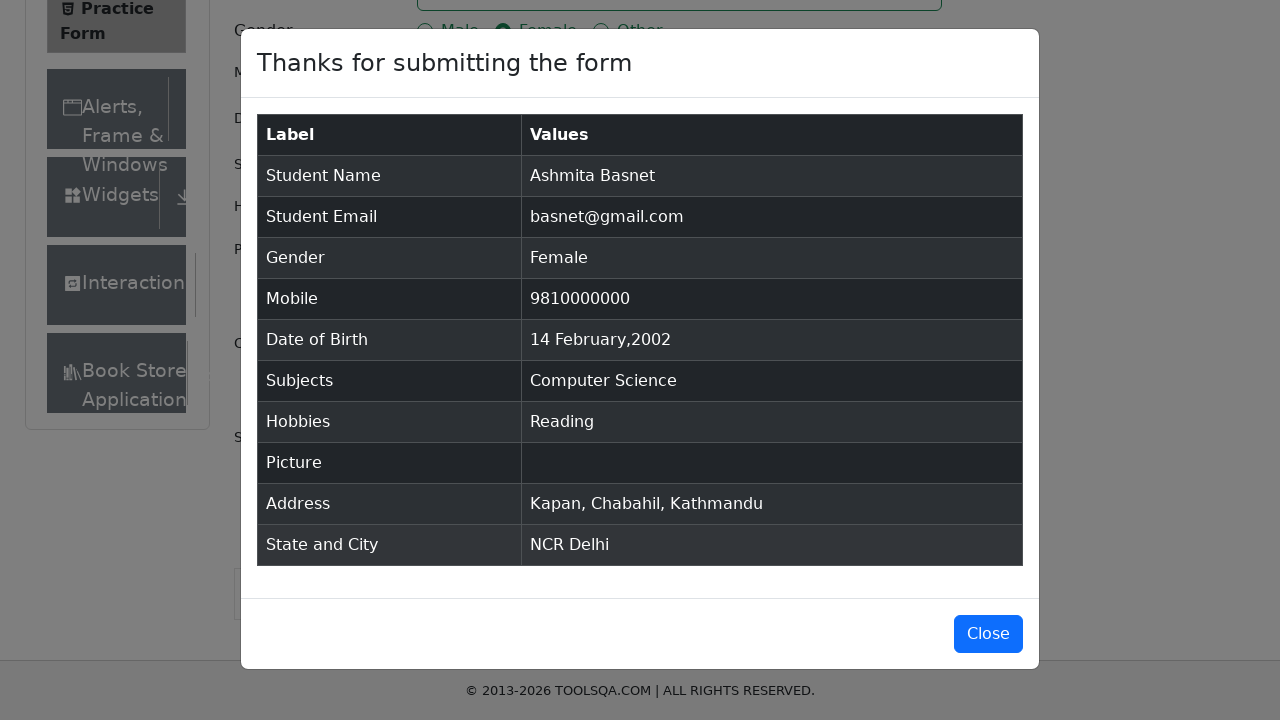

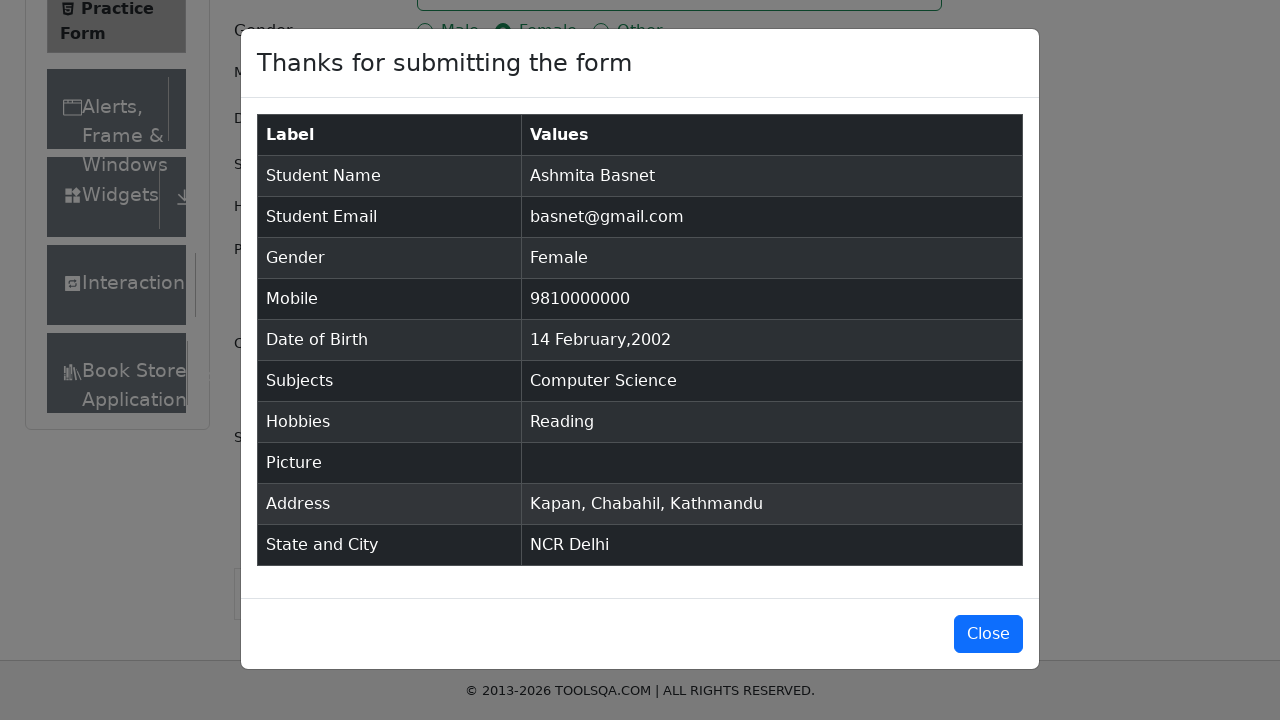